Tests the complete checkout flow from adding an item to cart through order confirmation

Starting URL: https://www.saucedemo.com/

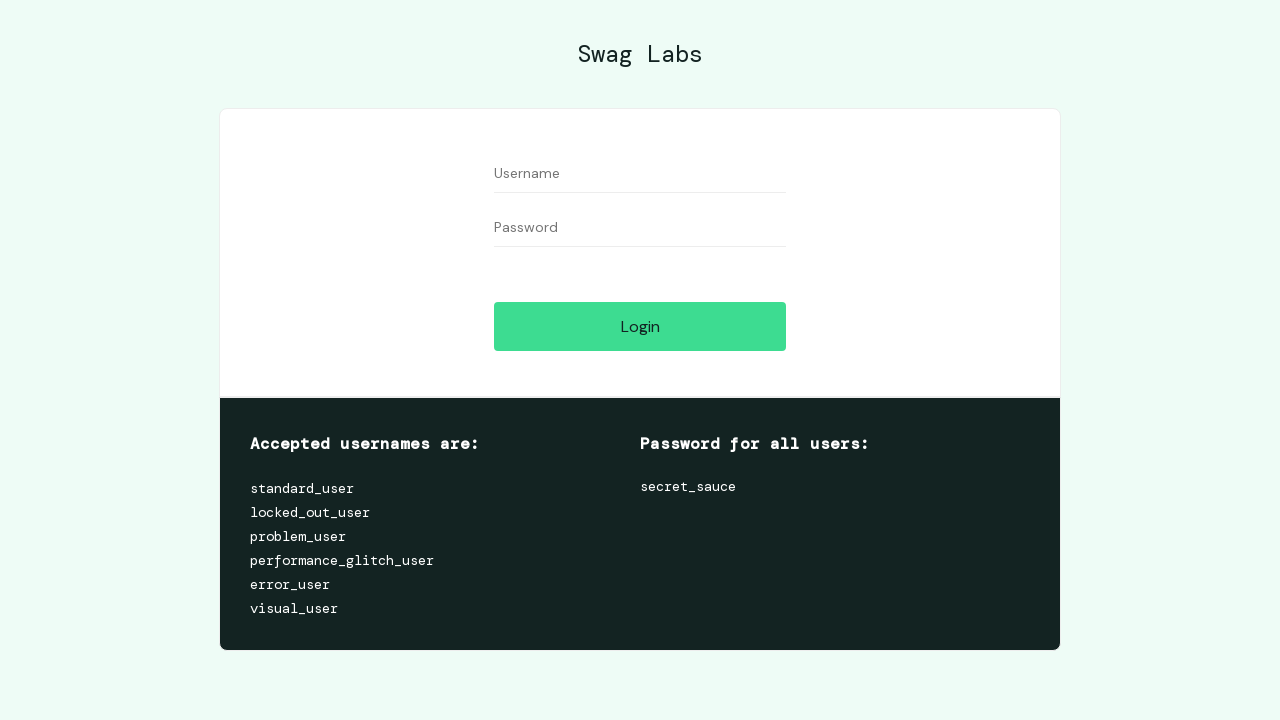

Filled username field with 'standard_user' on #user-name
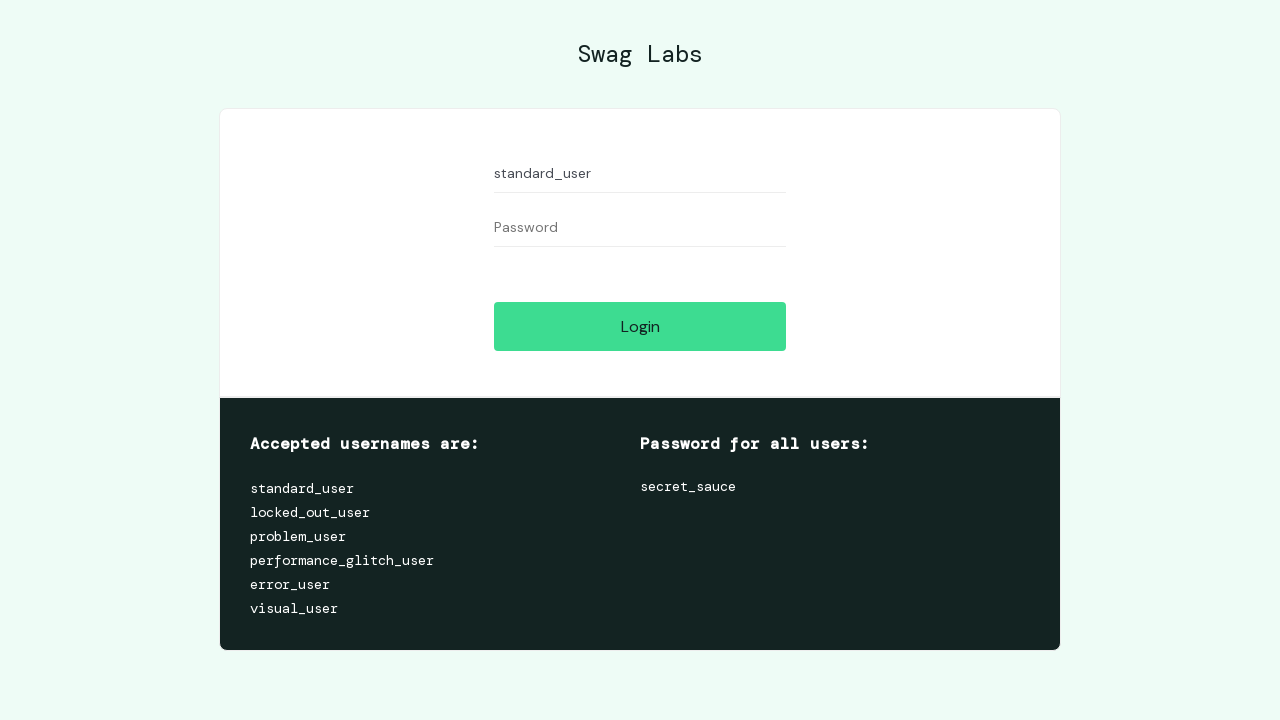

Filled password field with 'secret_sauce' on #password
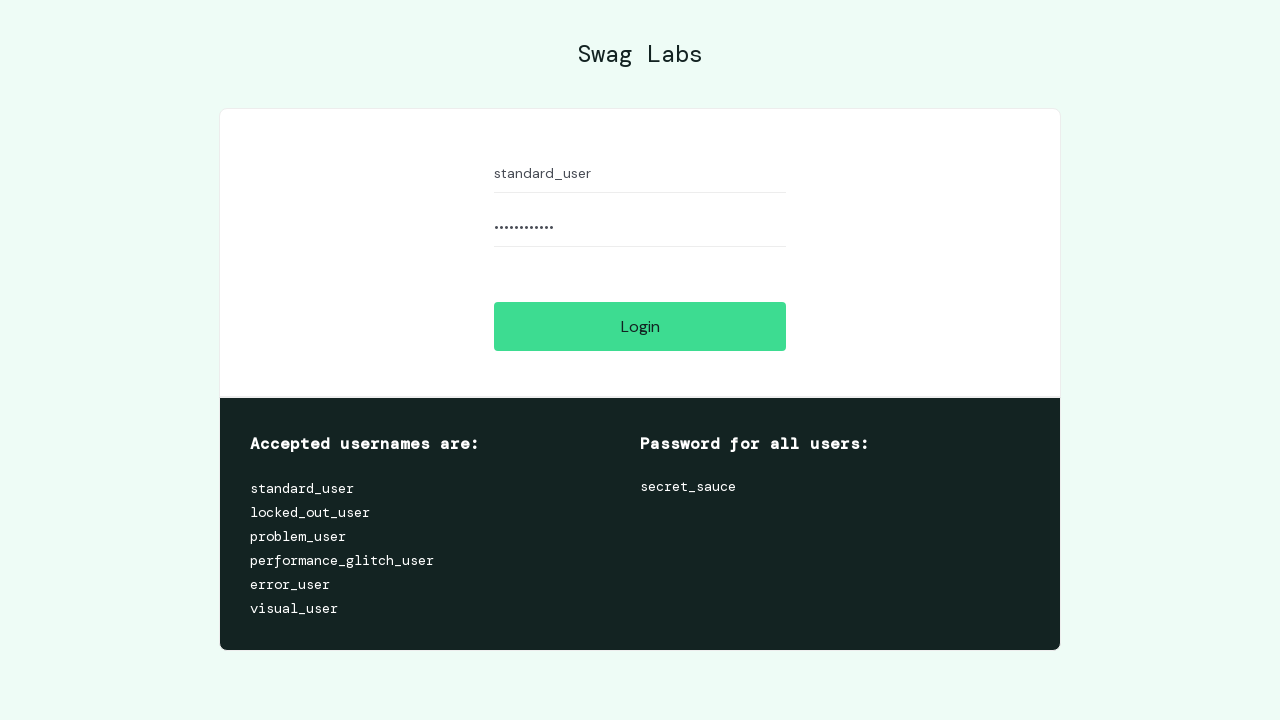

Clicked login button at (640, 326) on #login-button
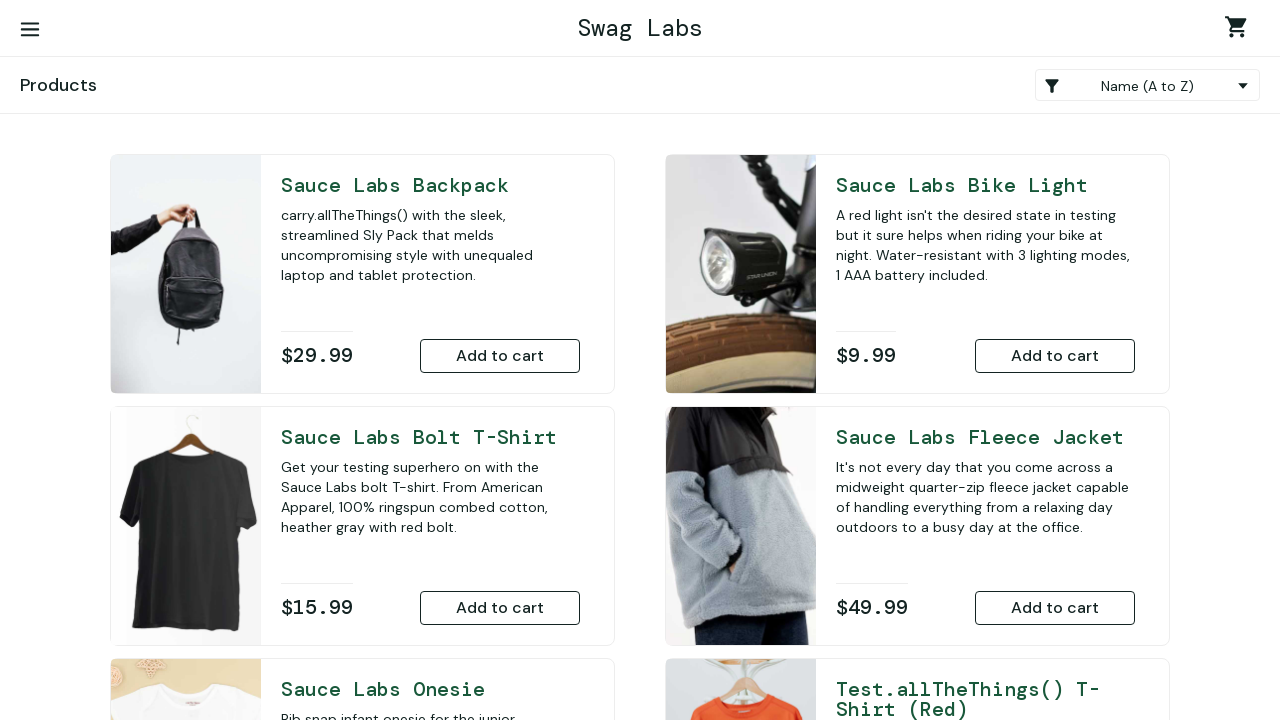

Clicked 'Add to cart' button for Sauce Labs backpack at (500, 356) on #add-to-cart-sauce-labs-backpack
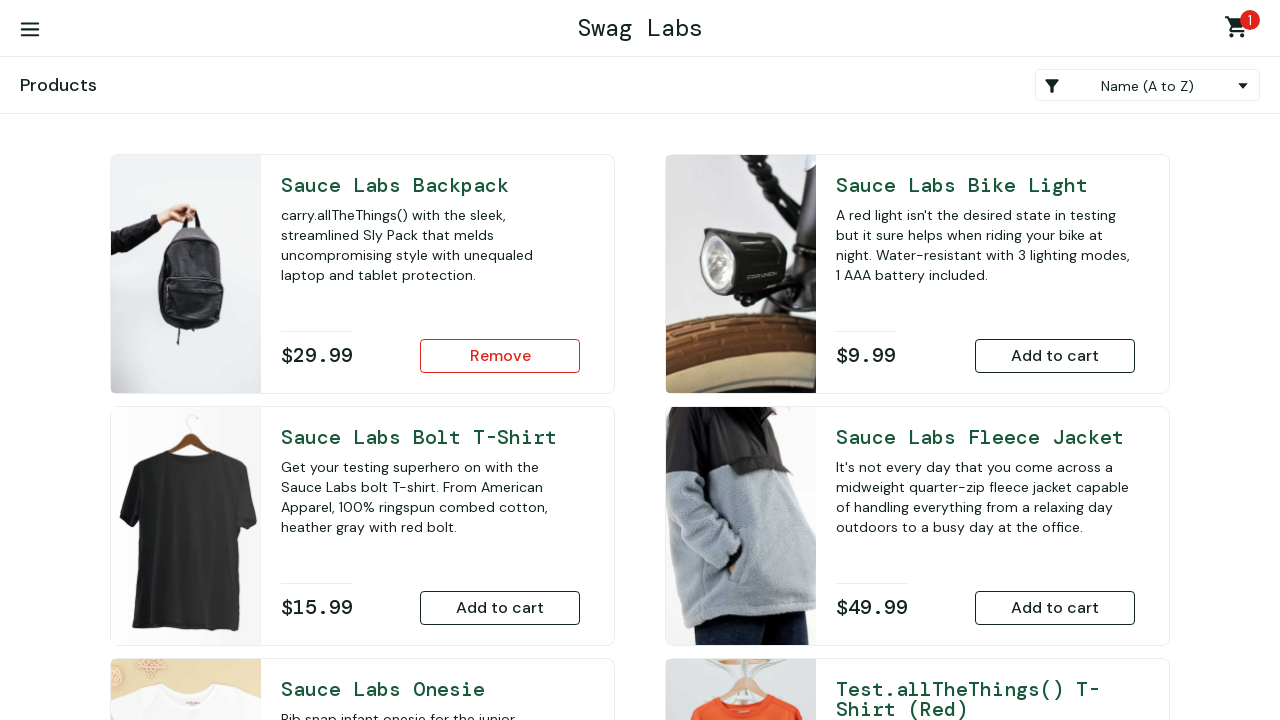

Clicked shopping cart link to navigate to cart at (1240, 30) on .shopping_cart_link
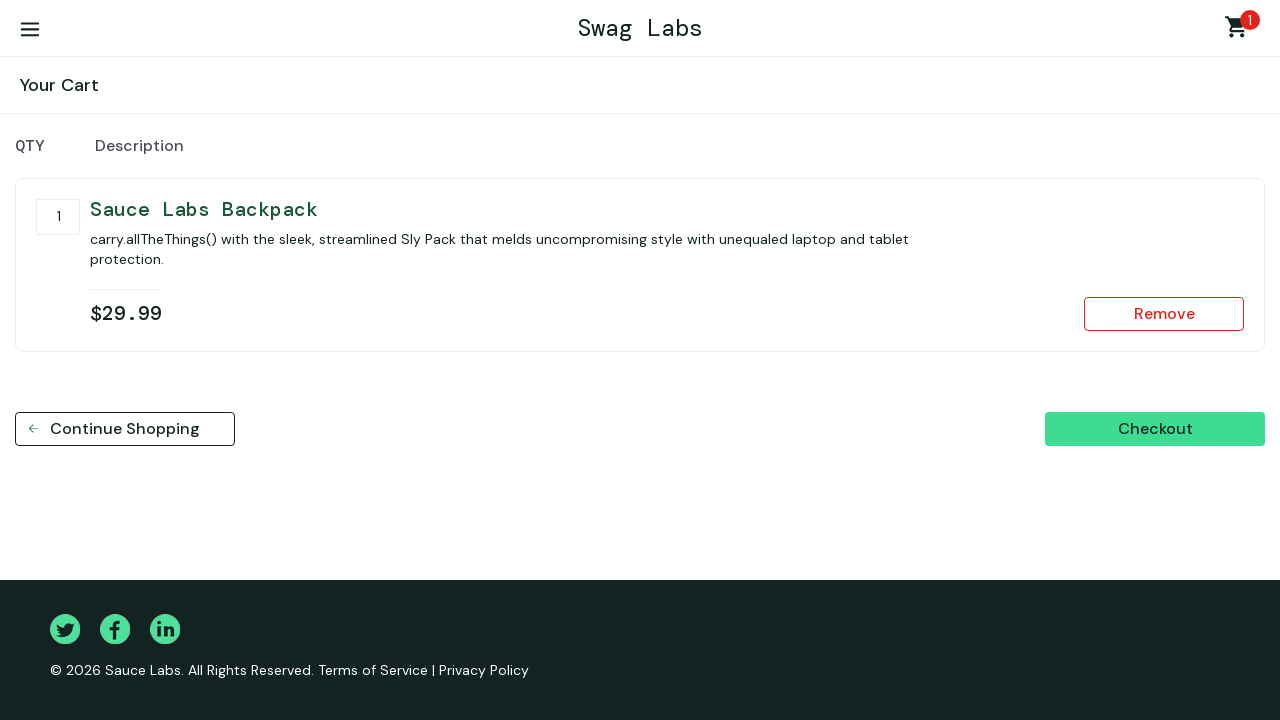

Cart page loaded (title element visible)
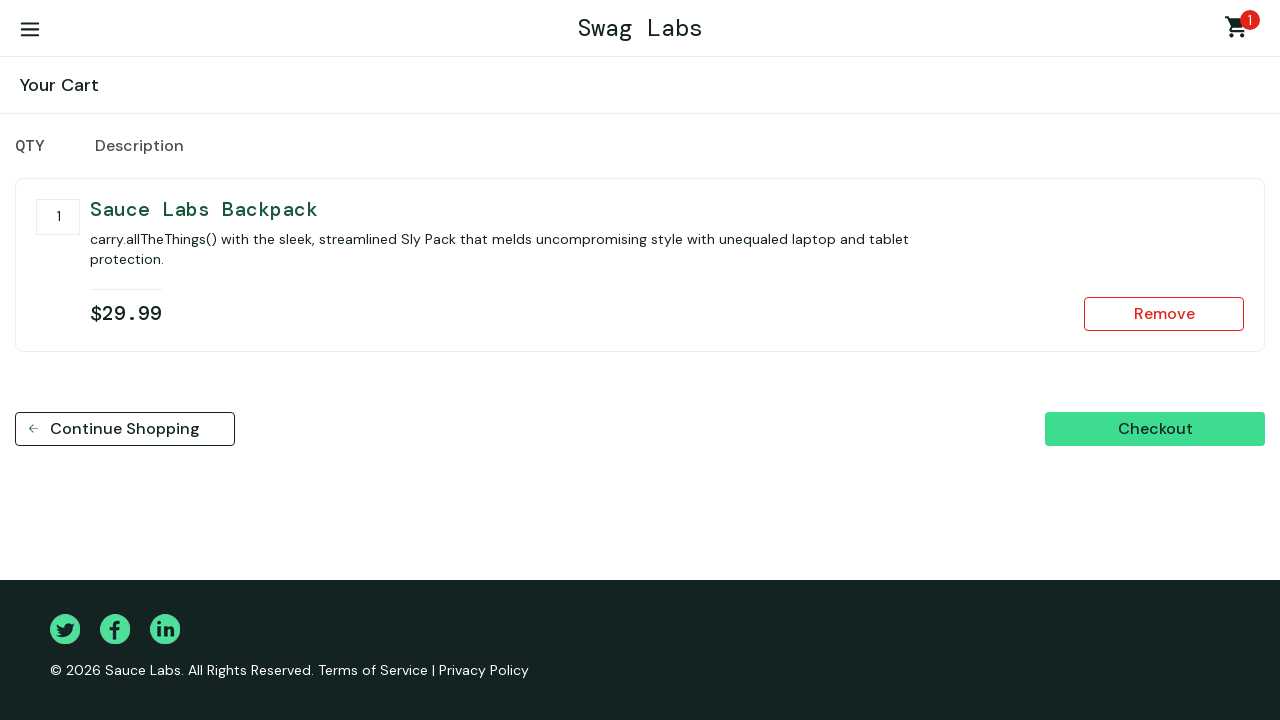

Clicked checkout button at (1155, 429) on #checkout
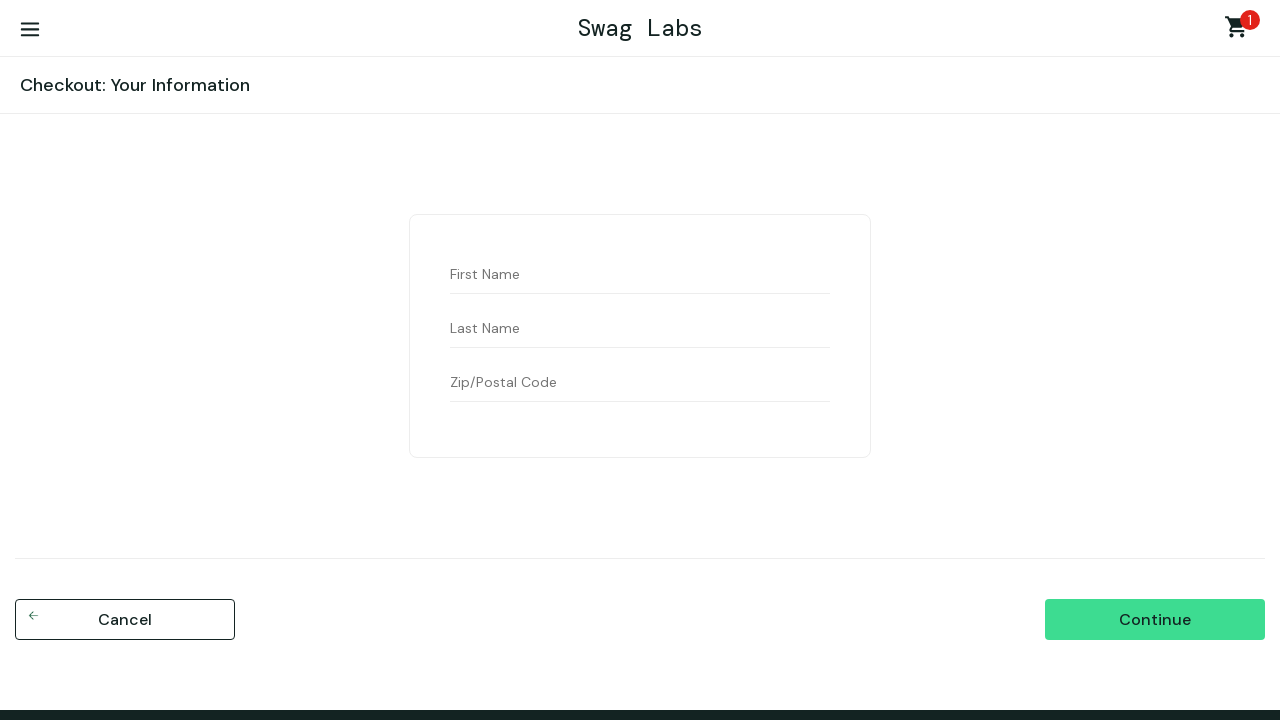

Checkout form loaded (first-name field visible)
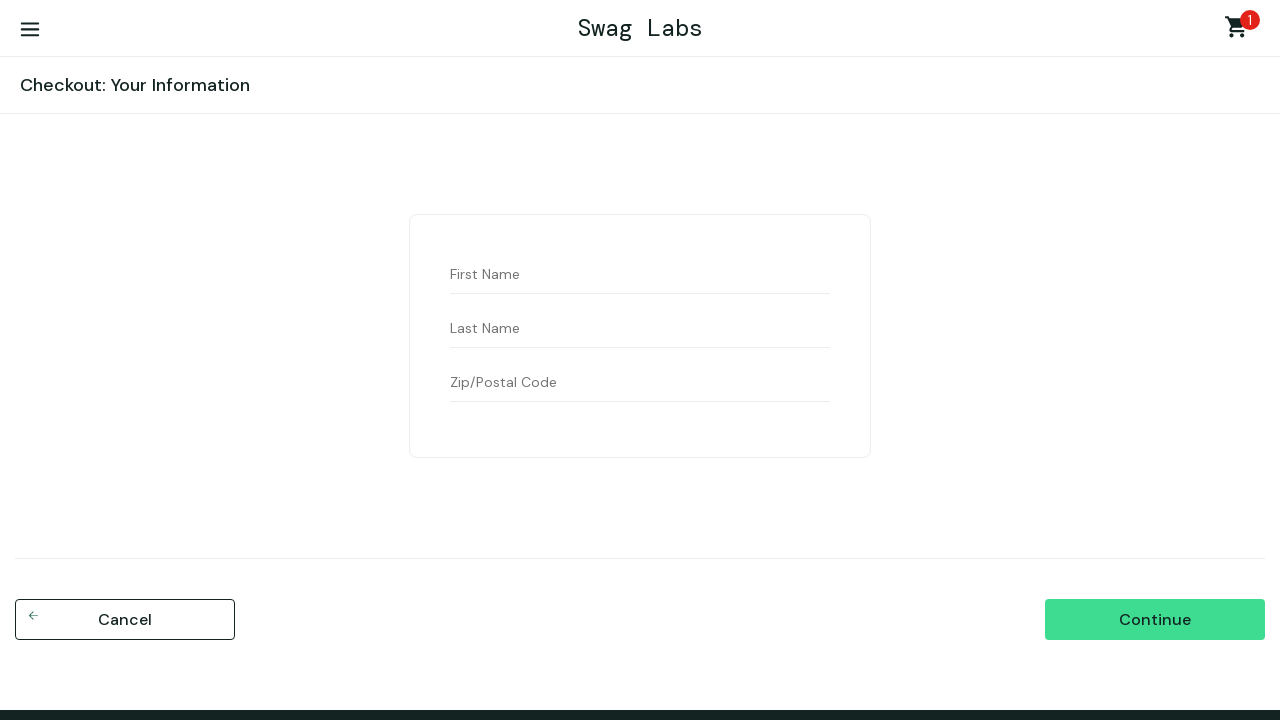

Filled first name field with '1' on #first-name
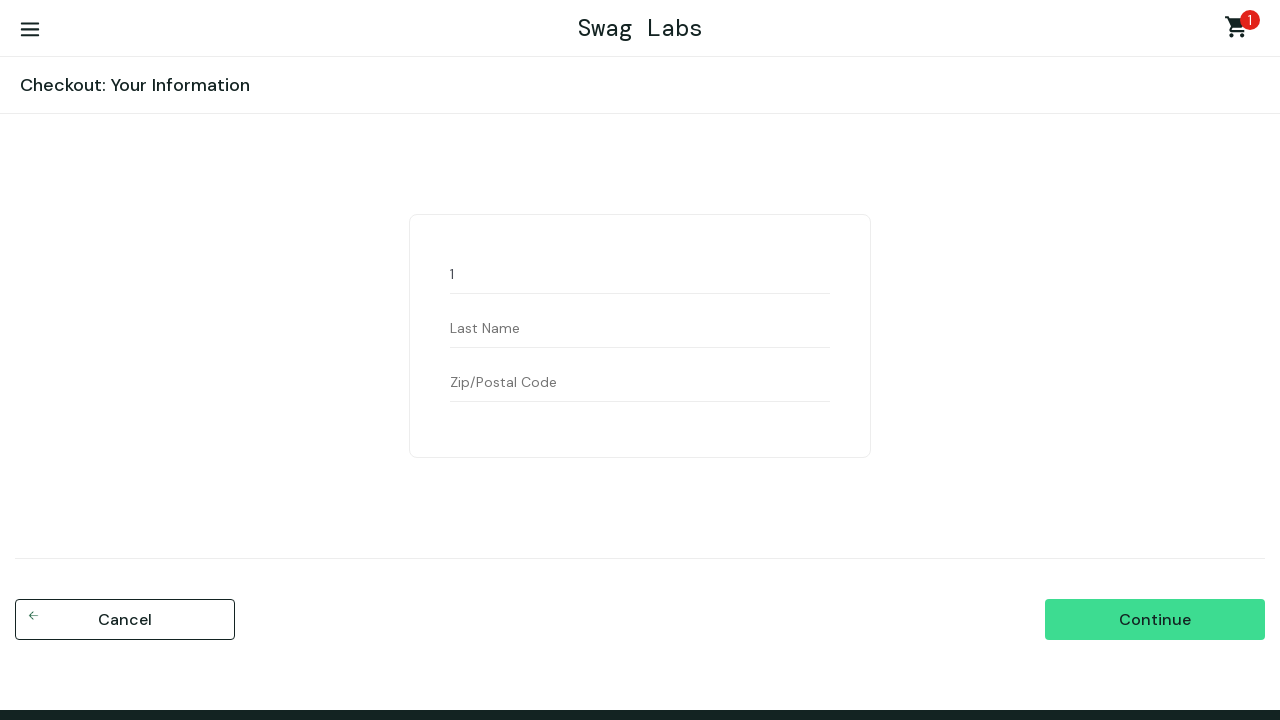

Filled last name field with '1' on #last-name
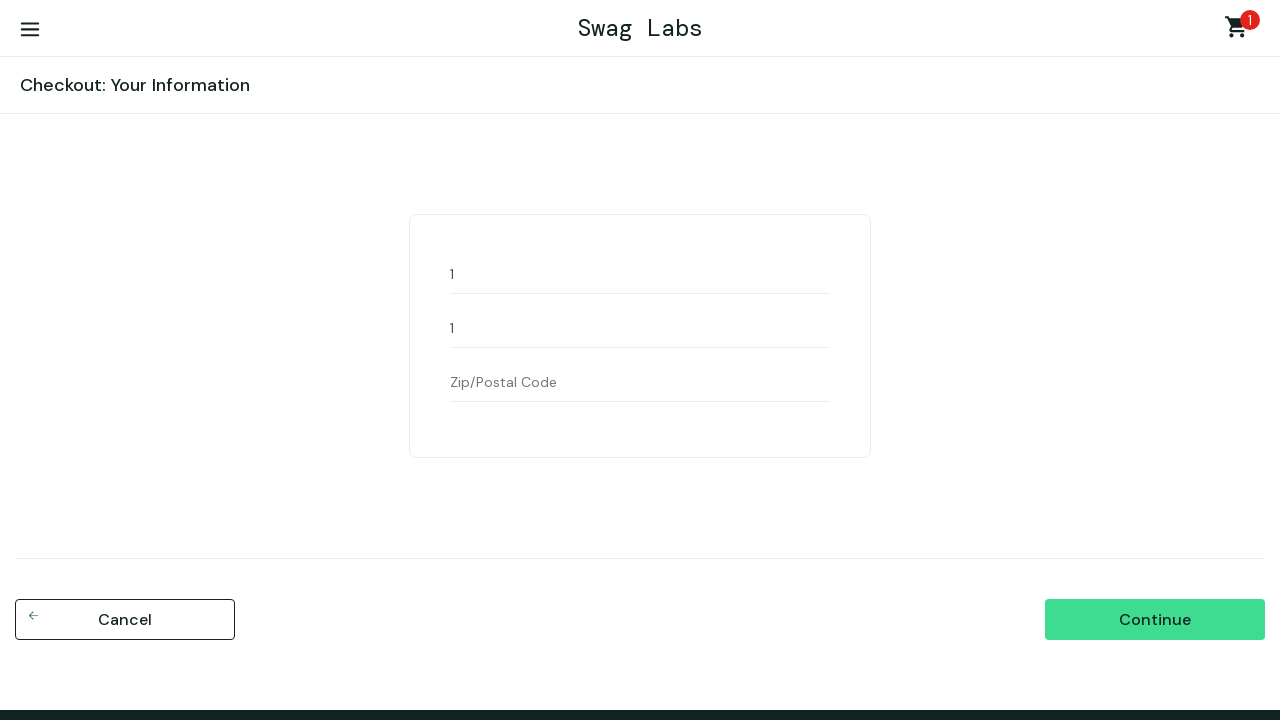

Filled postal code field with '1' on #postal-code
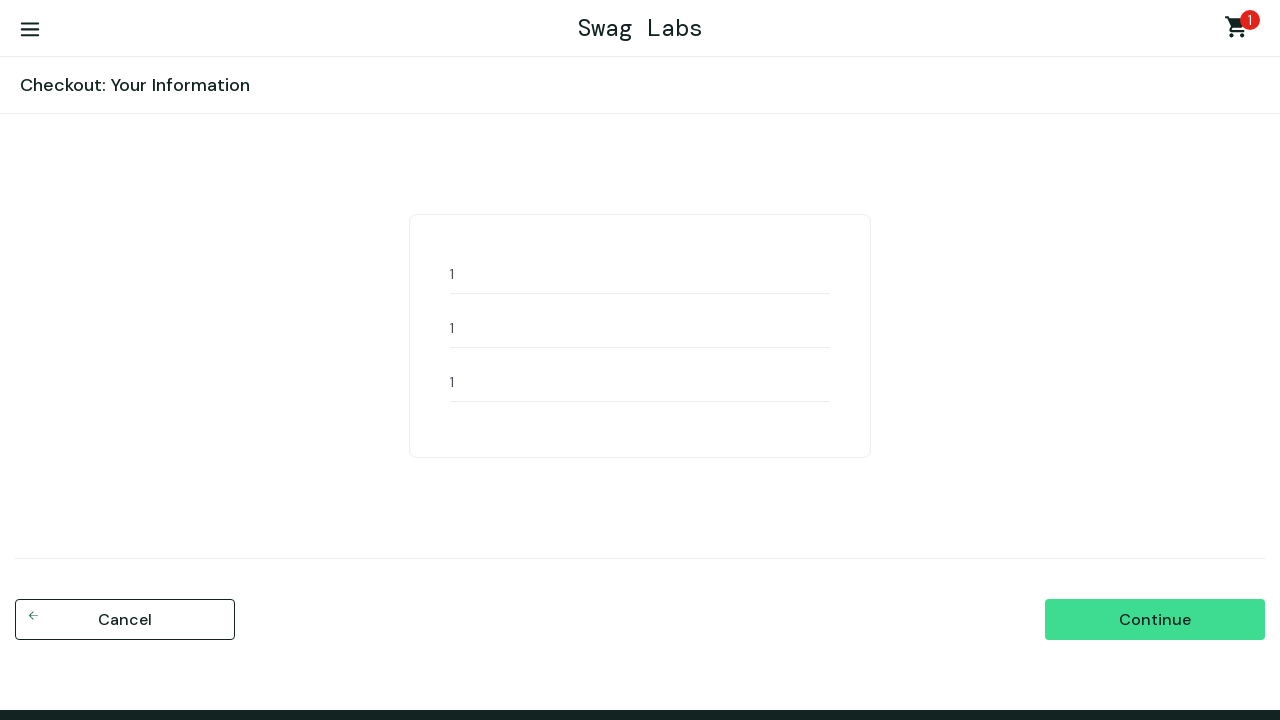

Clicked continue button to proceed to order overview at (1155, 620) on #continue
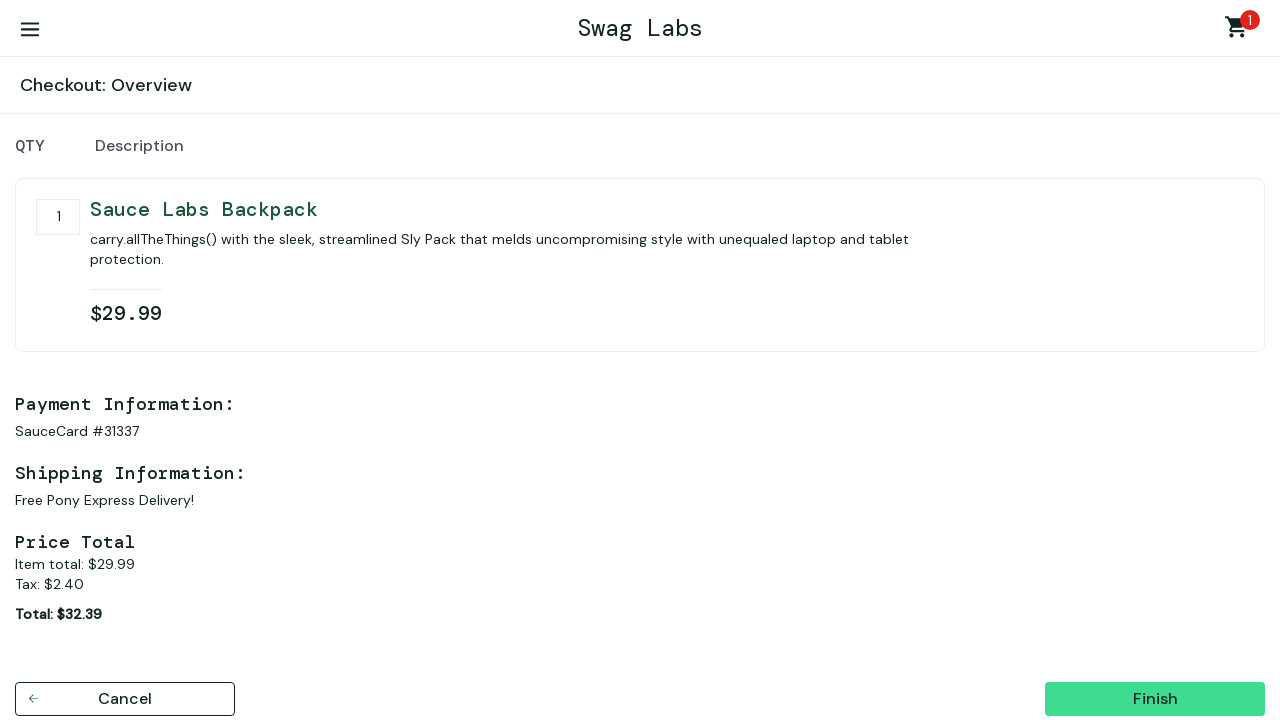

Order overview page loaded (title element visible)
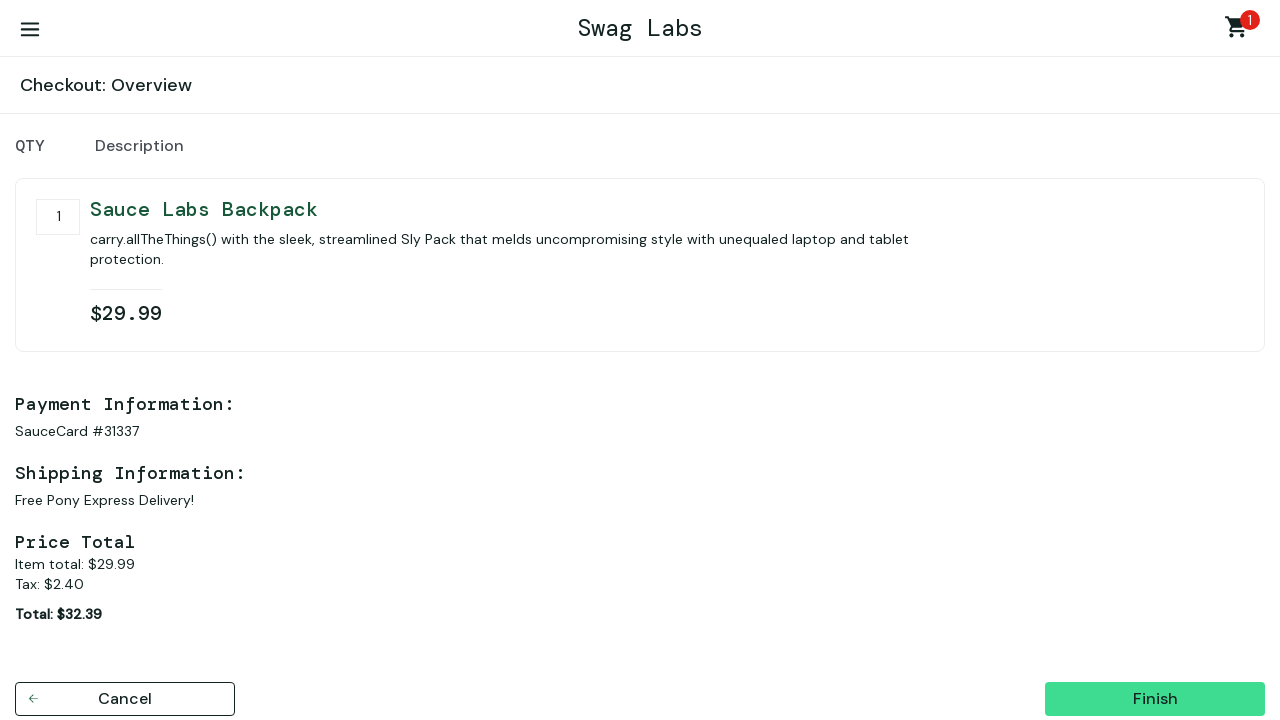

Clicked finish button to complete order at (1155, 699) on #finish
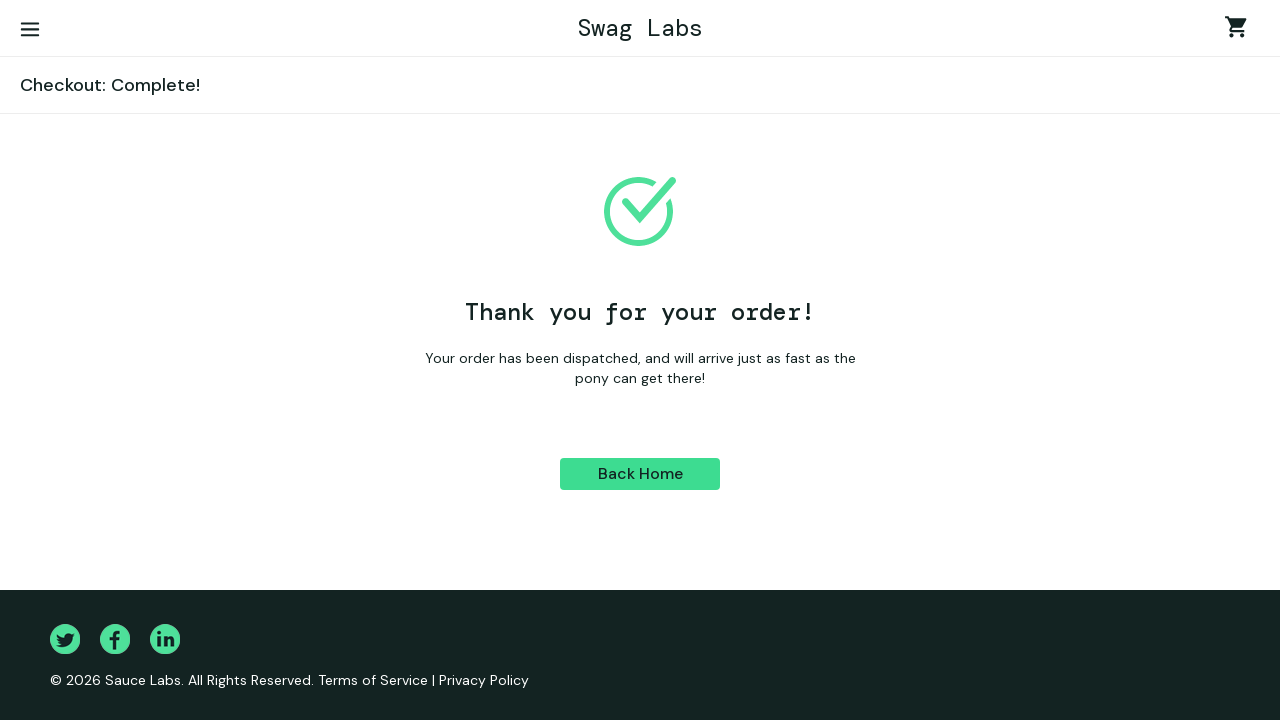

Order confirmation page loaded (complete-header element visible)
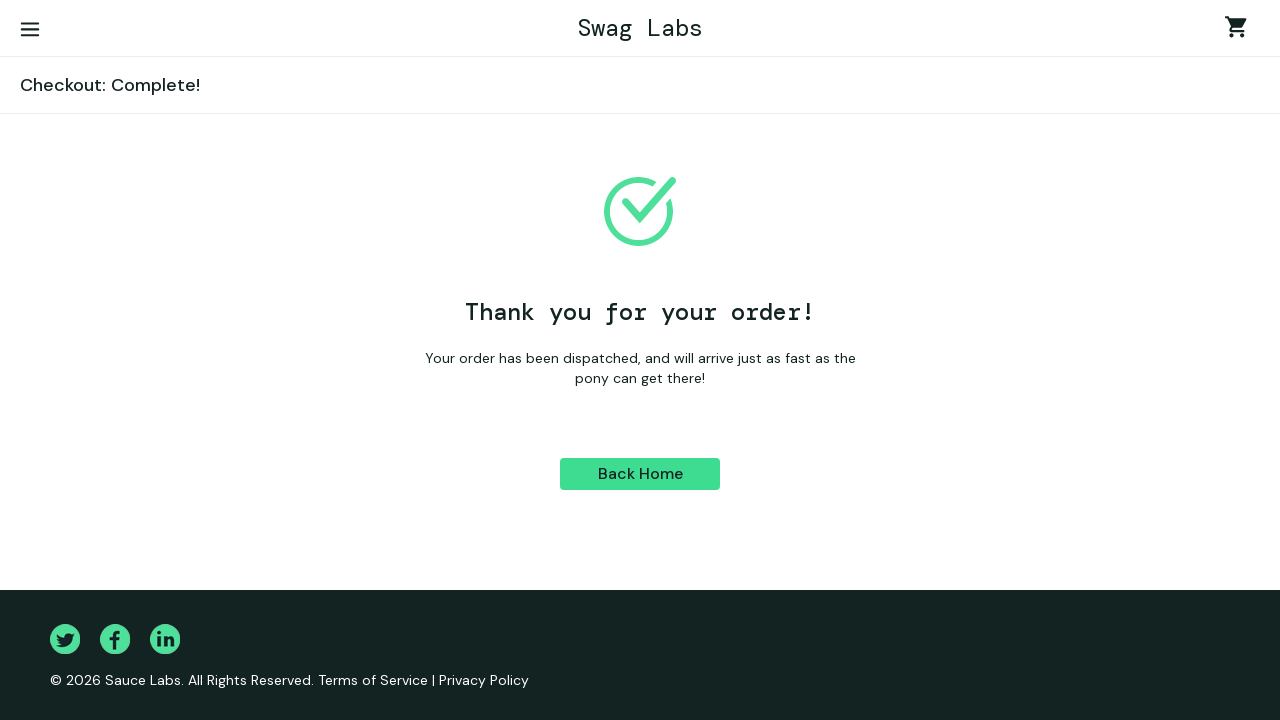

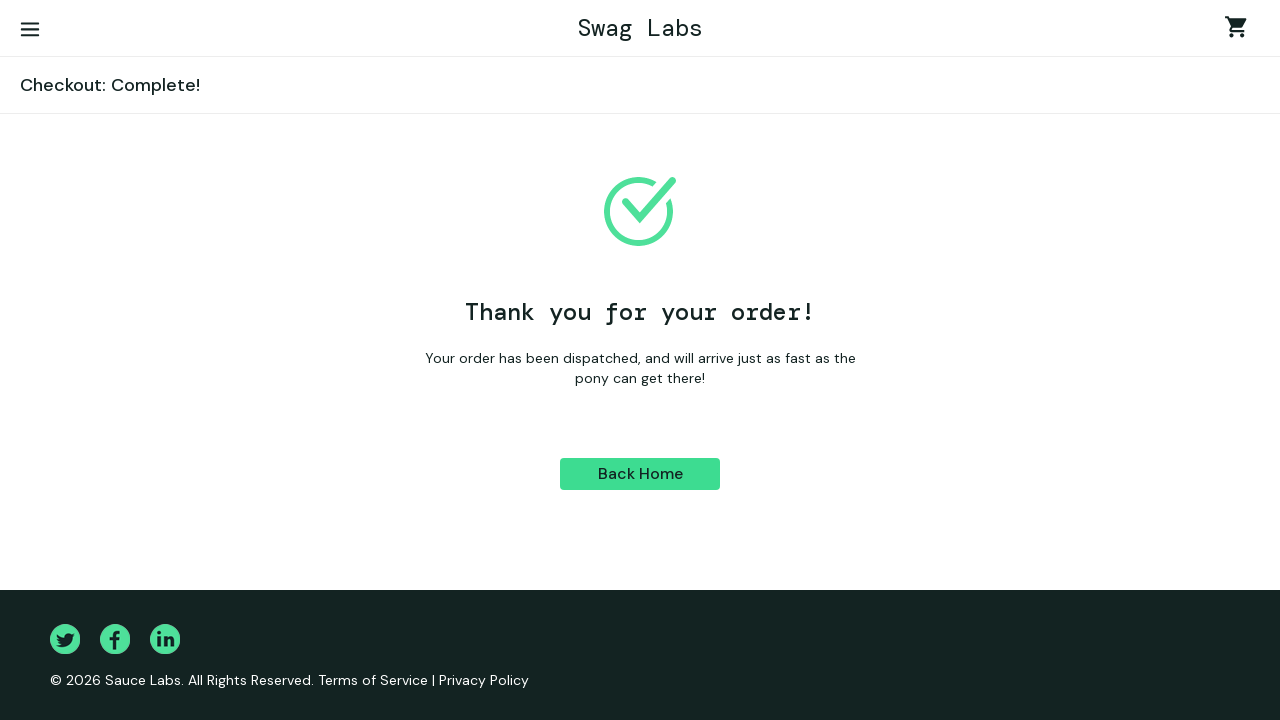